Tests jQuery UI drag and drop functionality by dragging an element and dropping it onto a target within an iframe

Starting URL: https://jqueryui.com/droppable/

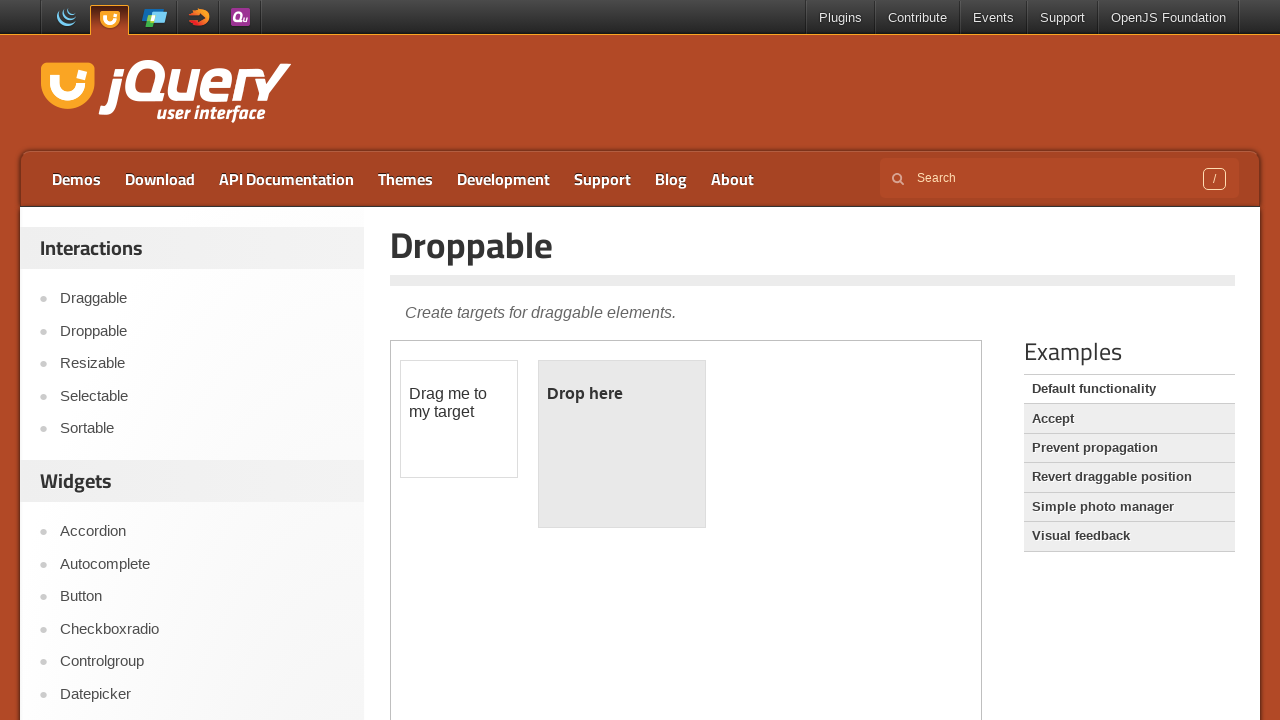

Located iframe containing drag and drop demo
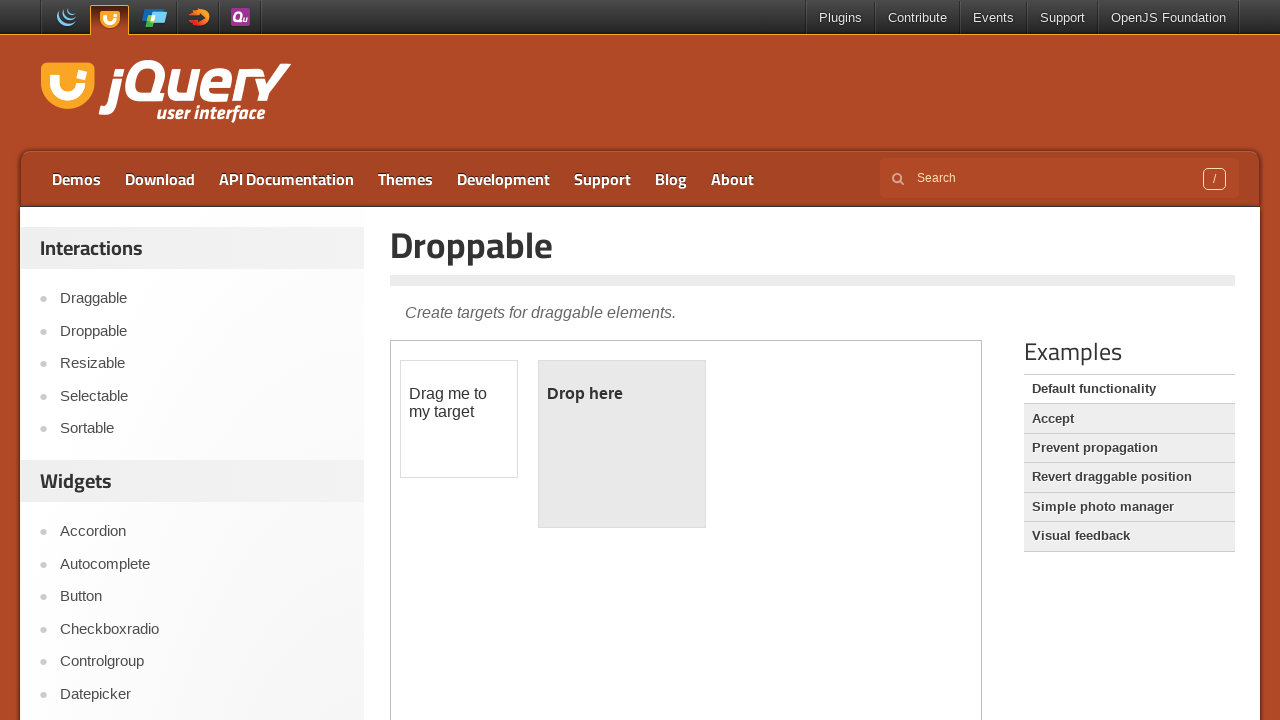

Located draggable element within iframe
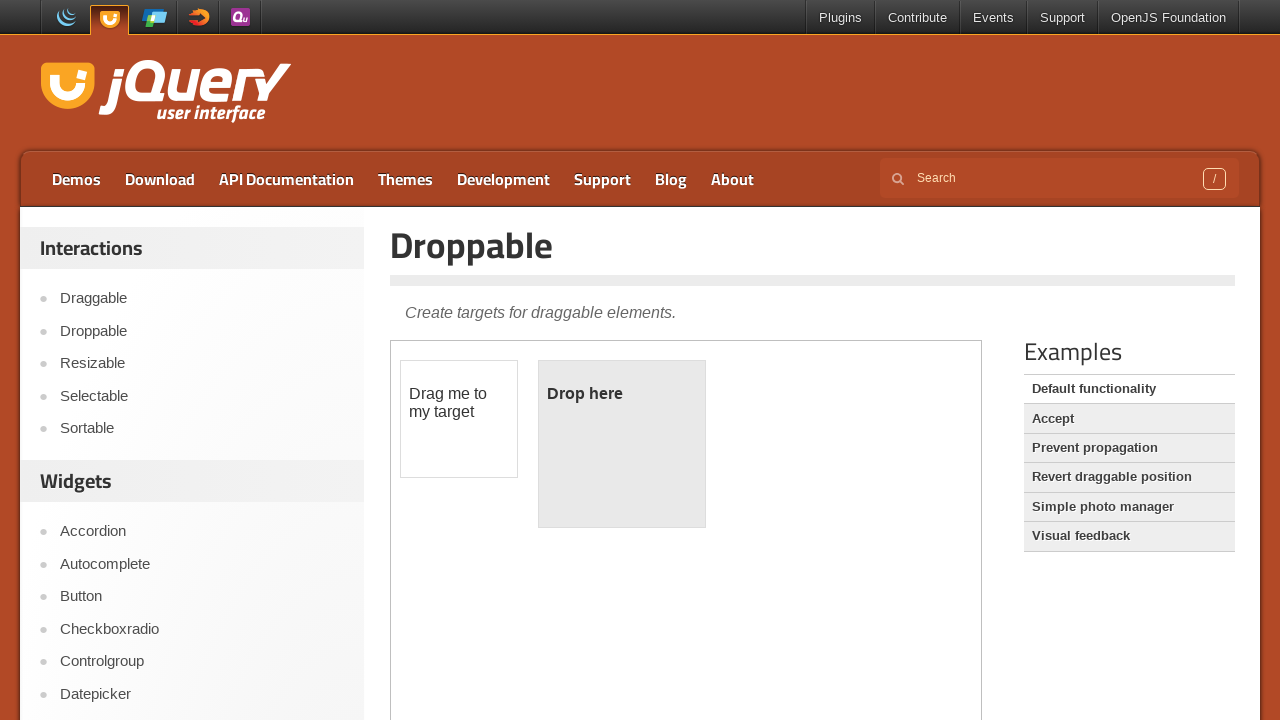

Located droppable target element within iframe
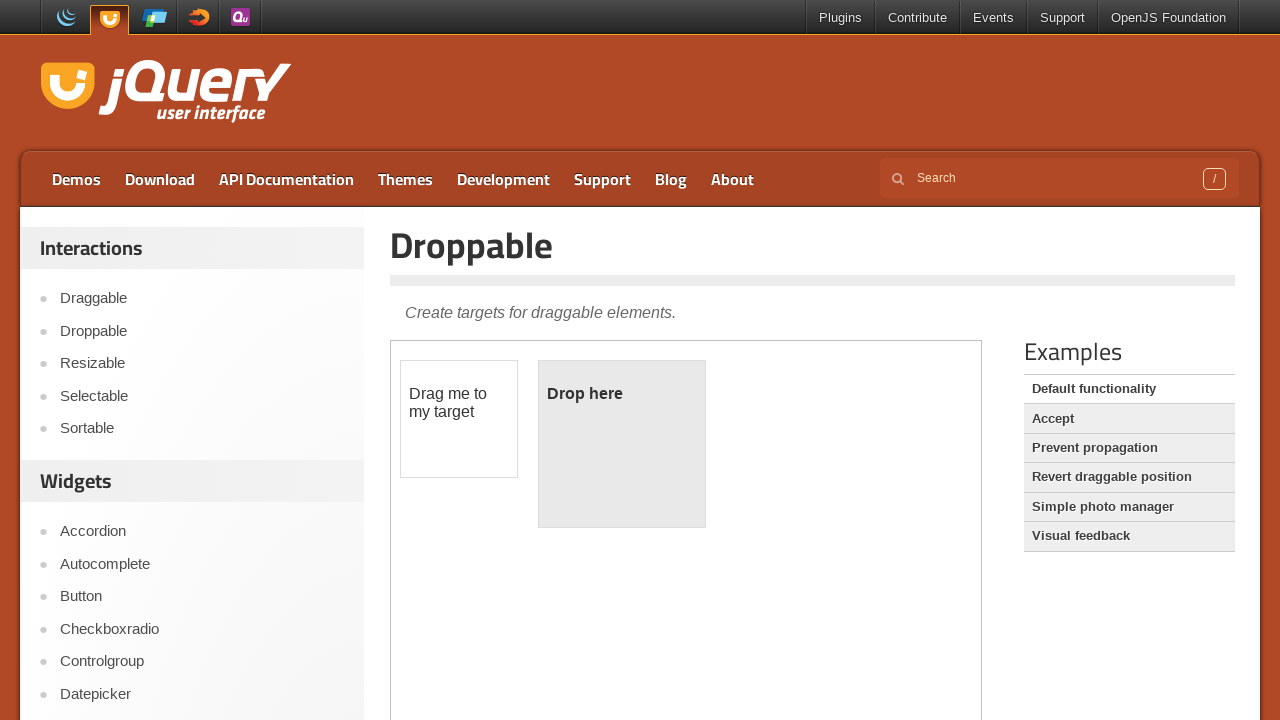

Dragged element onto droppable target at (622, 444)
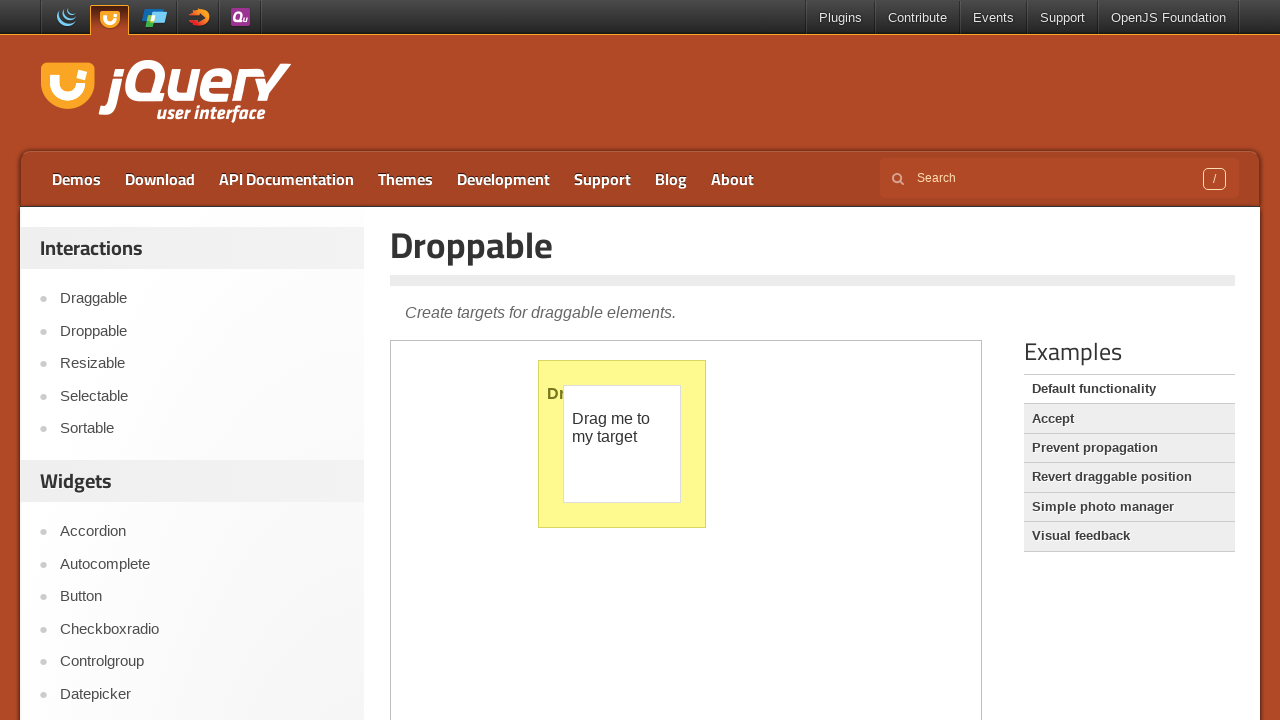

Retrieved heading text to verify page content accessibility
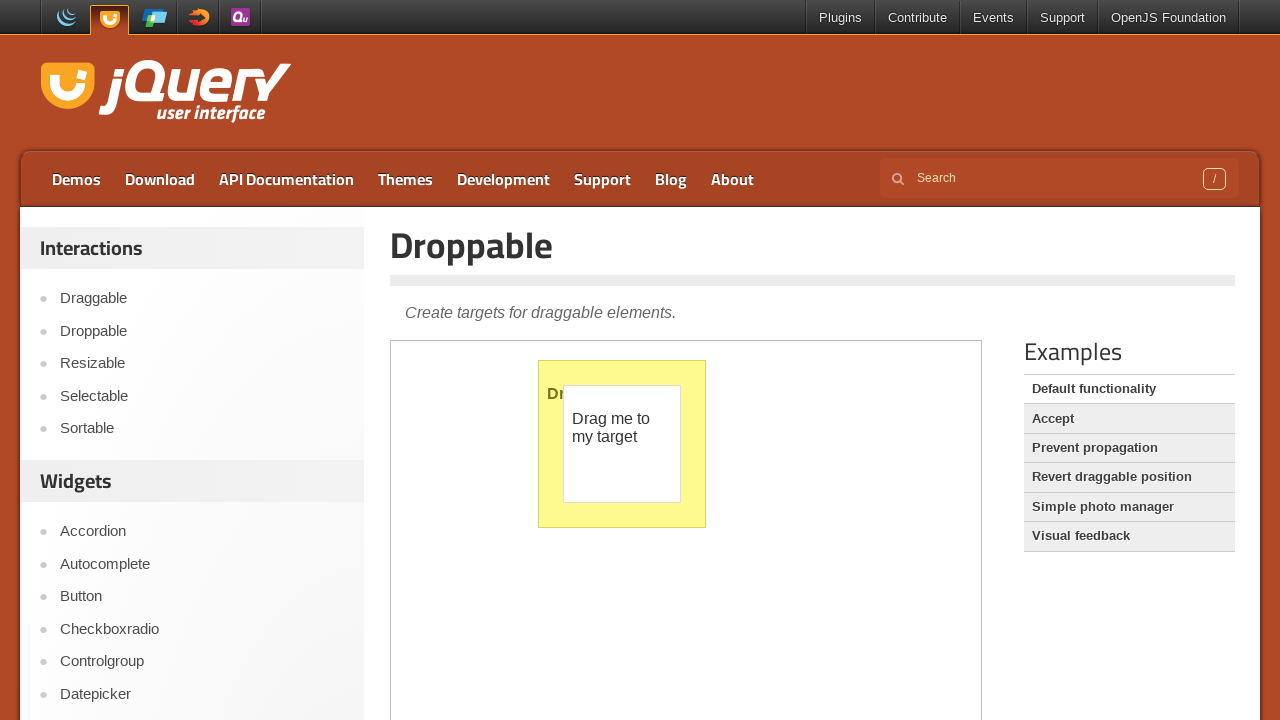

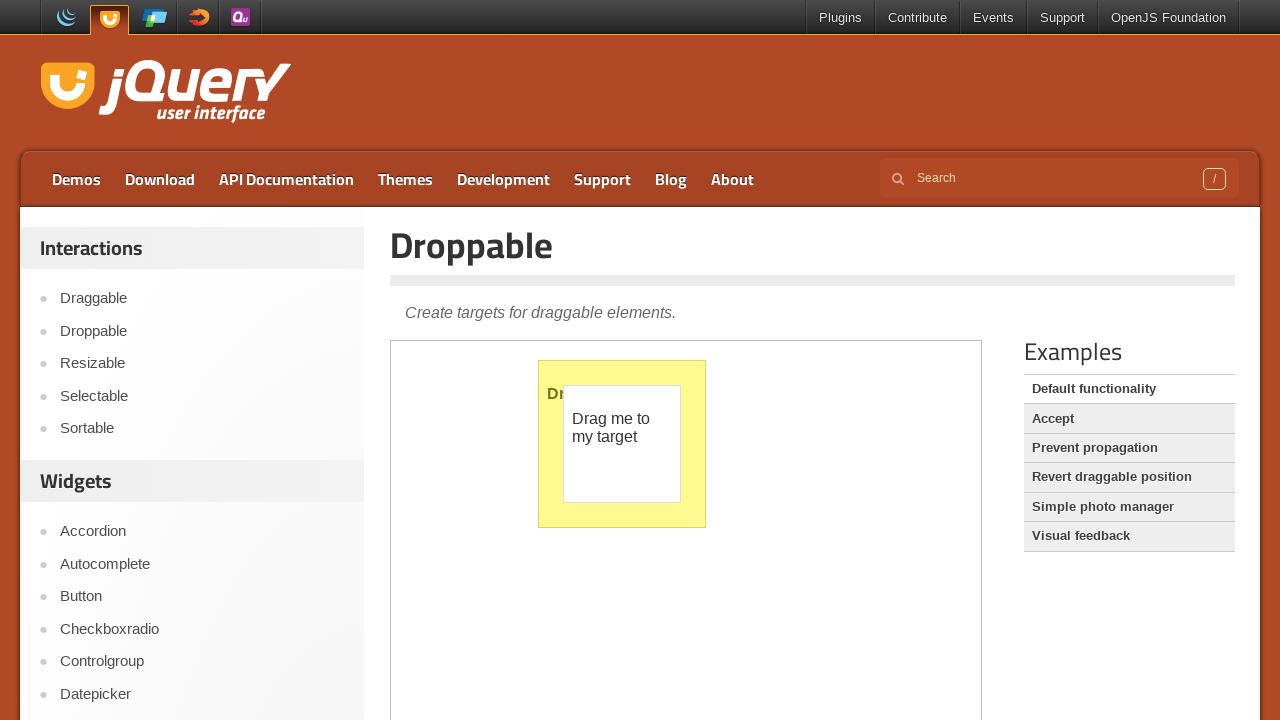